Tests clearing the complete state of all items by checking and then unchecking toggle-all

Starting URL: https://demo.playwright.dev/todomvc

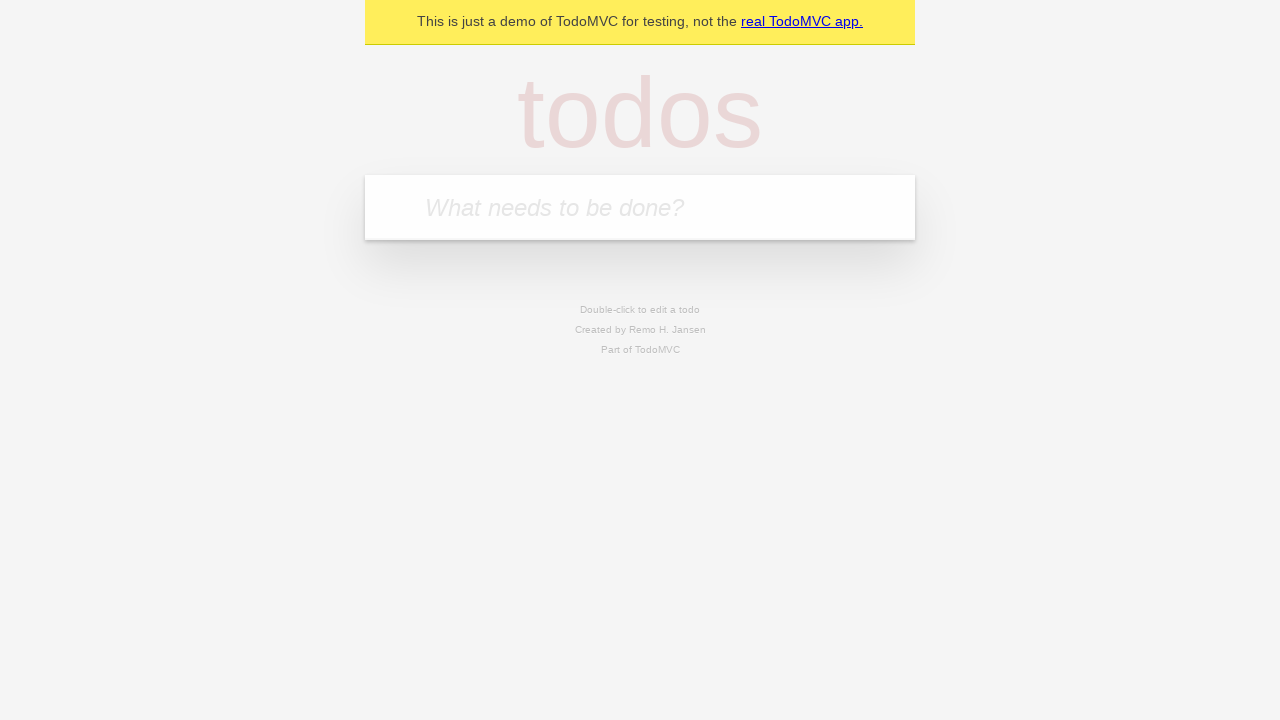

Filled todo input with 'buy some cheese' on internal:attr=[placeholder="What needs to be done?"i]
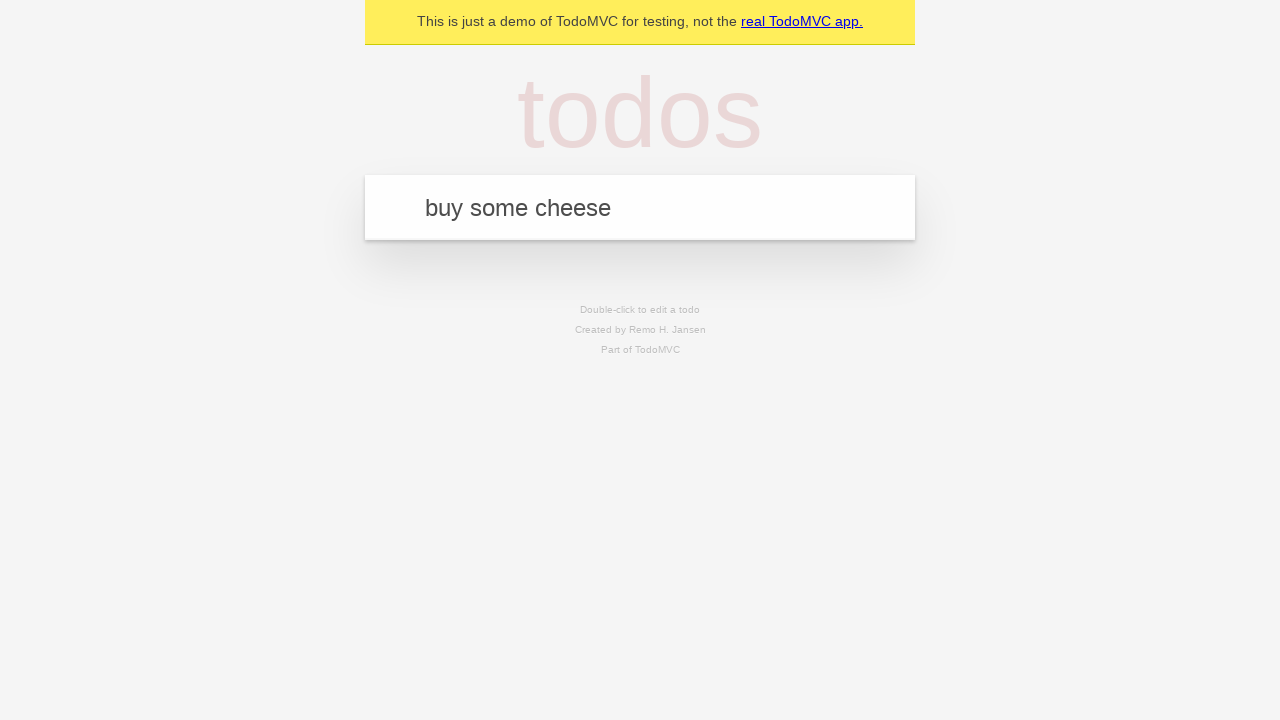

Pressed Enter to create first todo item on internal:attr=[placeholder="What needs to be done?"i]
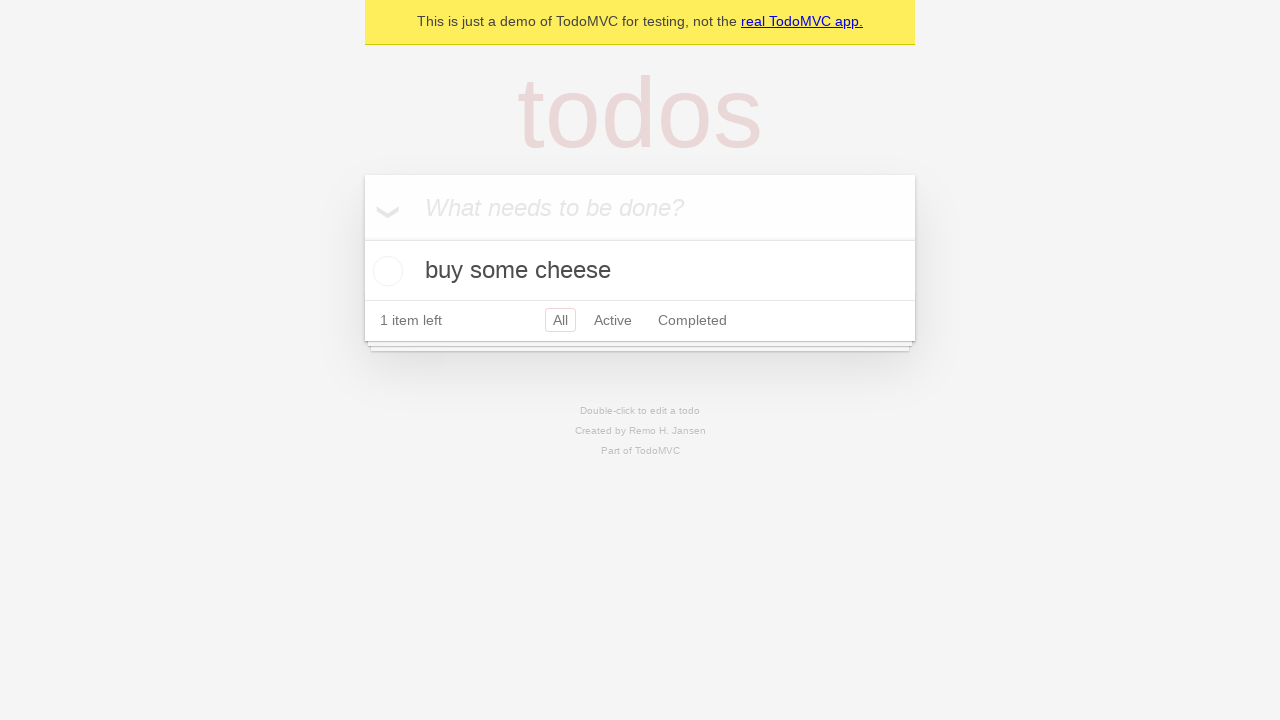

Filled todo input with 'feed the cat' on internal:attr=[placeholder="What needs to be done?"i]
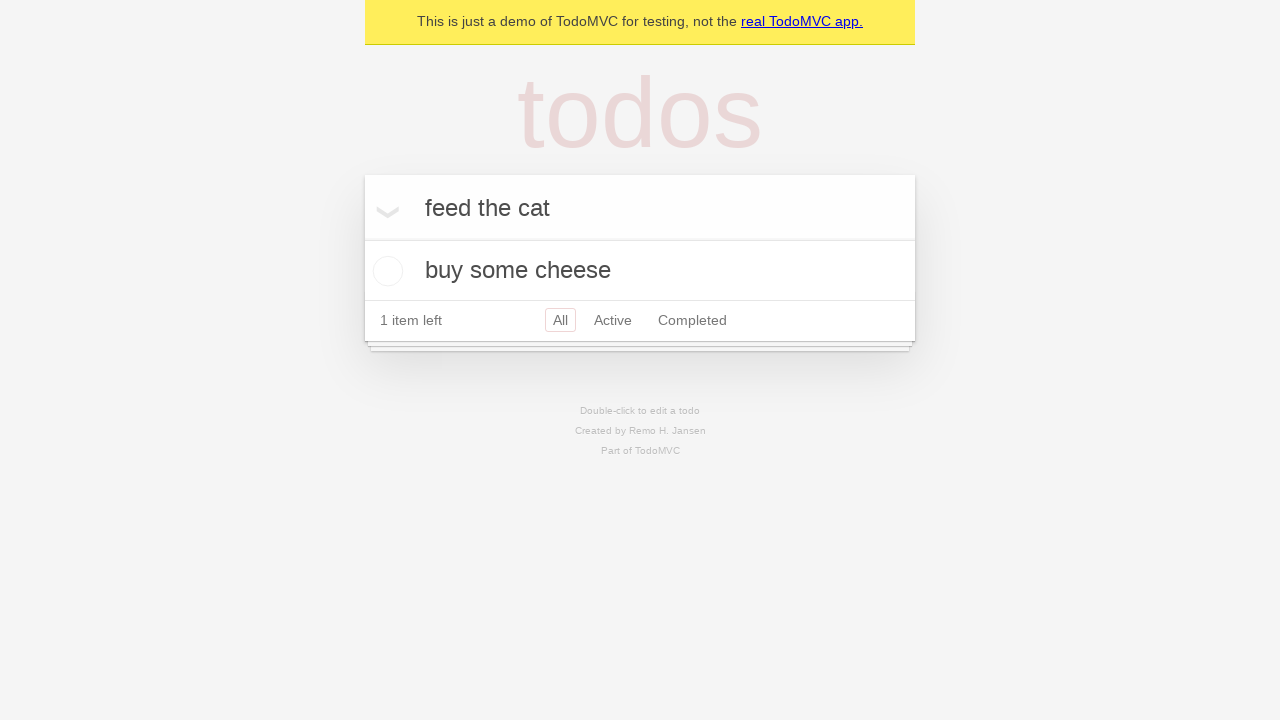

Pressed Enter to create second todo item on internal:attr=[placeholder="What needs to be done?"i]
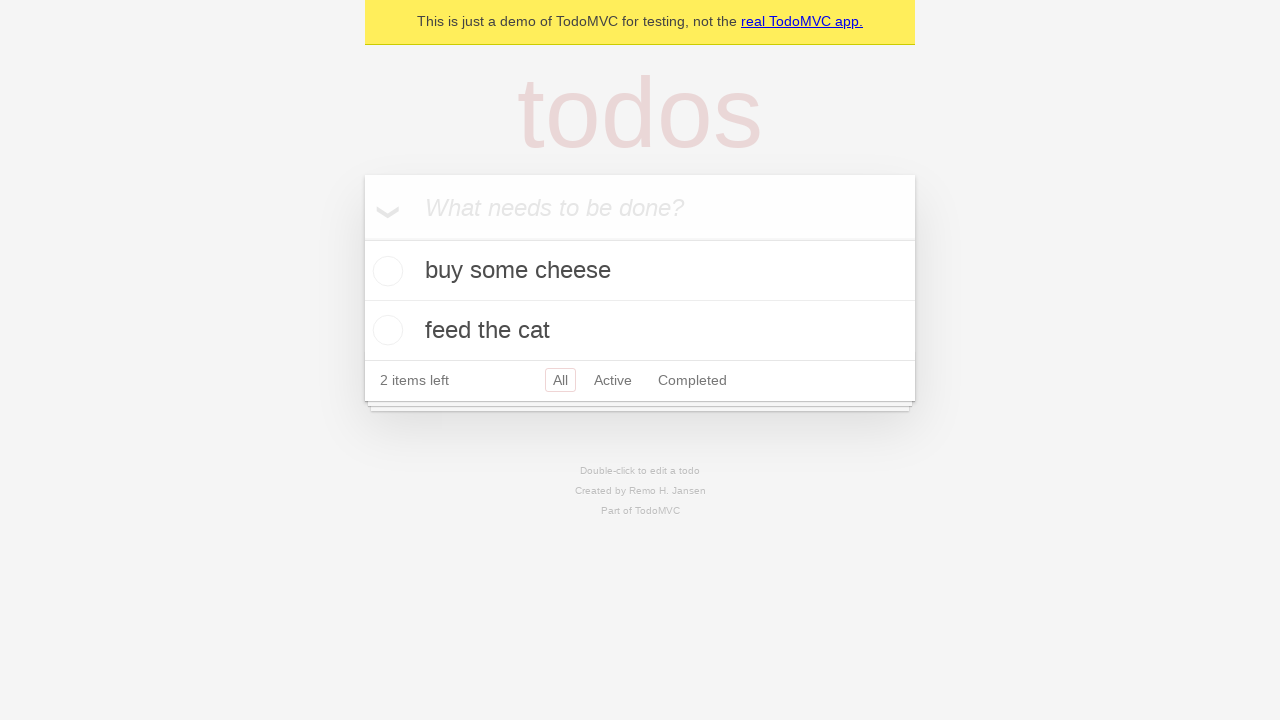

Filled todo input with 'book a doctors appointment' on internal:attr=[placeholder="What needs to be done?"i]
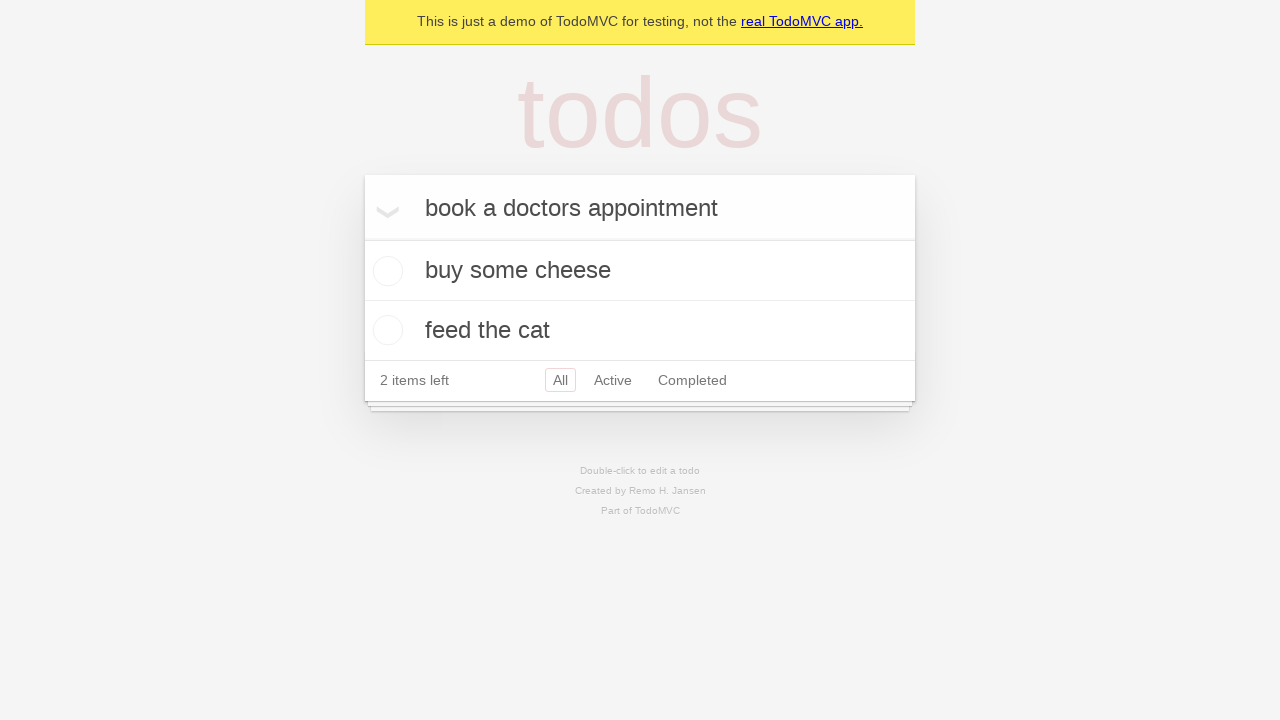

Pressed Enter to create third todo item on internal:attr=[placeholder="What needs to be done?"i]
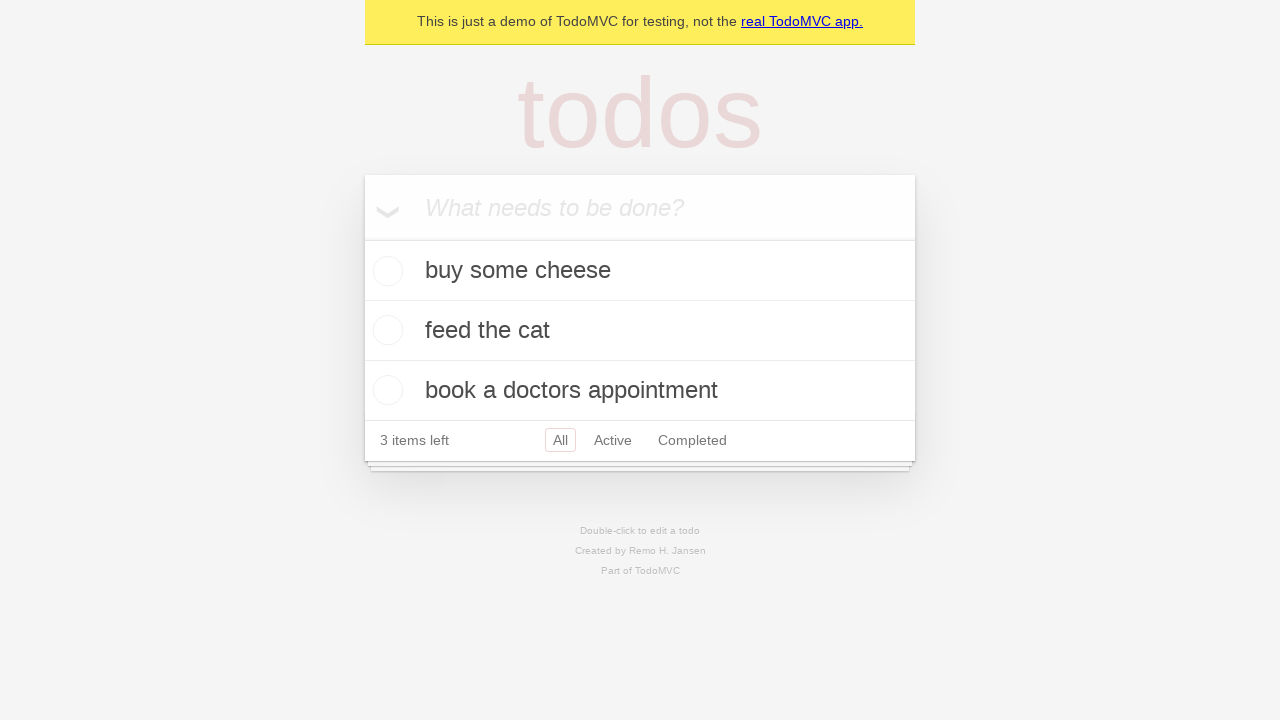

Checked 'Mark all as complete' toggle to mark all items as complete at (362, 238) on internal:label="Mark all as complete"i
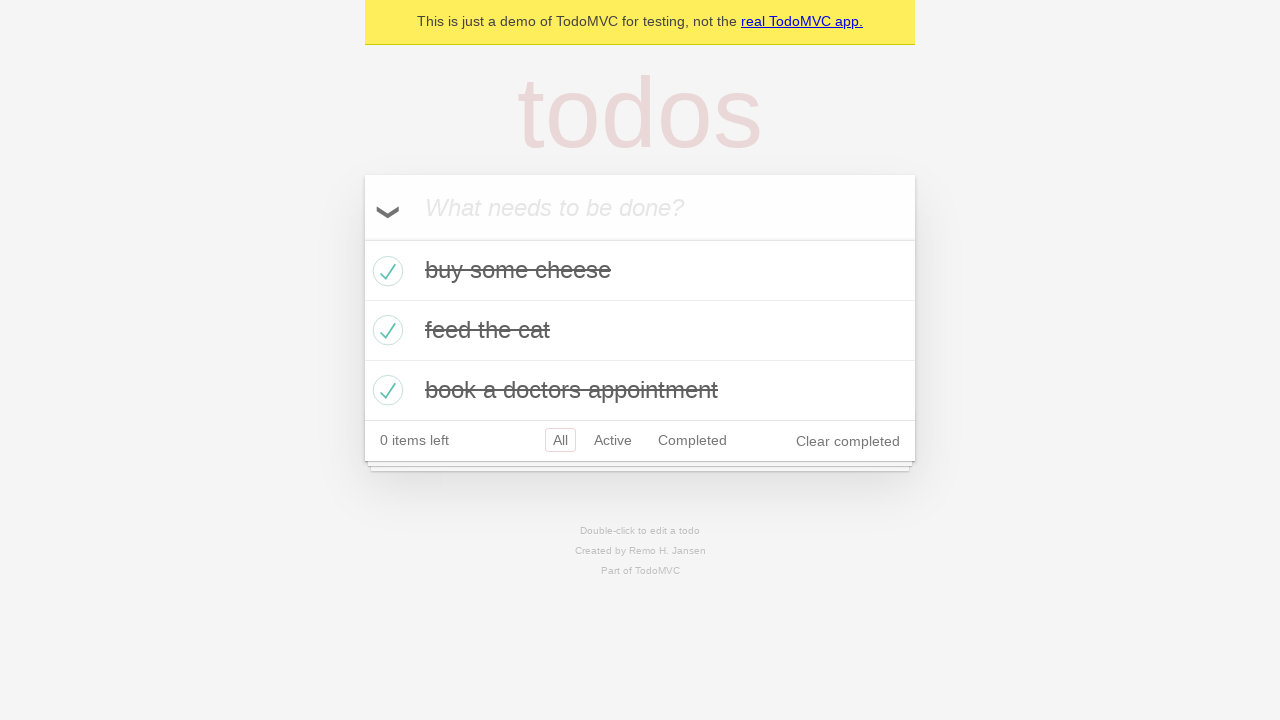

Unchecked 'Mark all as complete' toggle to unmark all items as complete at (362, 238) on internal:label="Mark all as complete"i
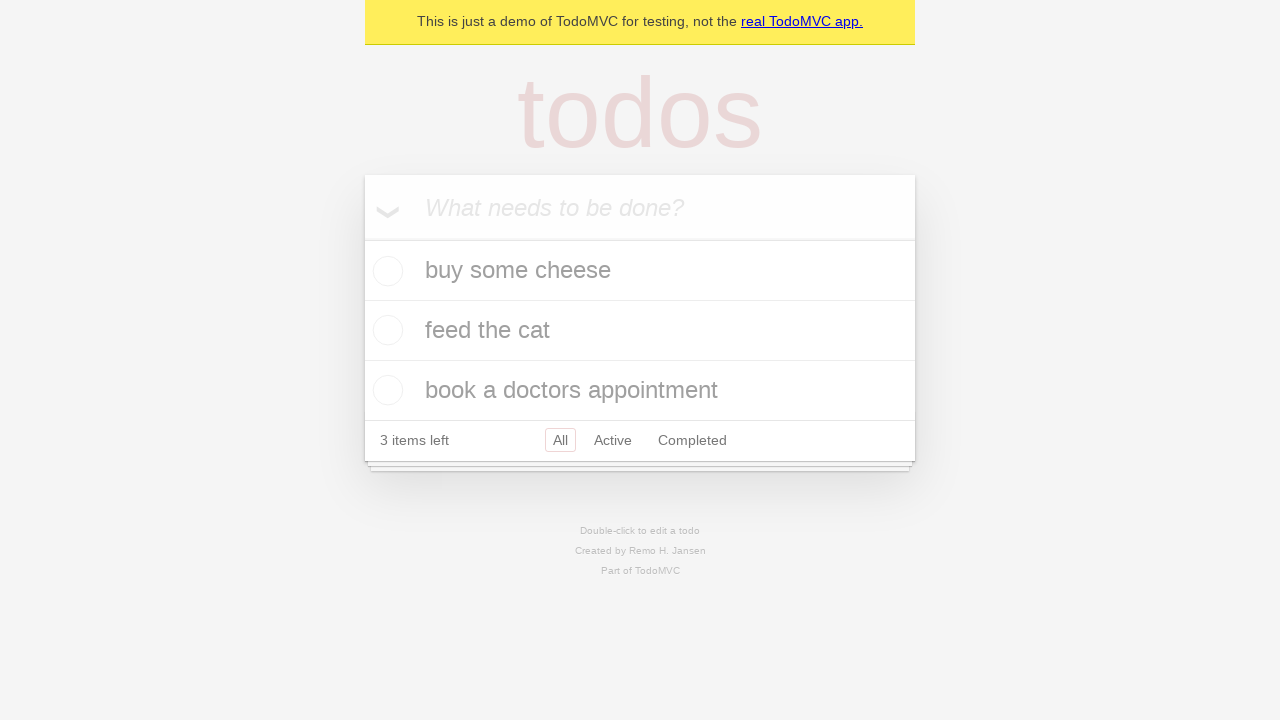

Waited for todo items to be visible on page
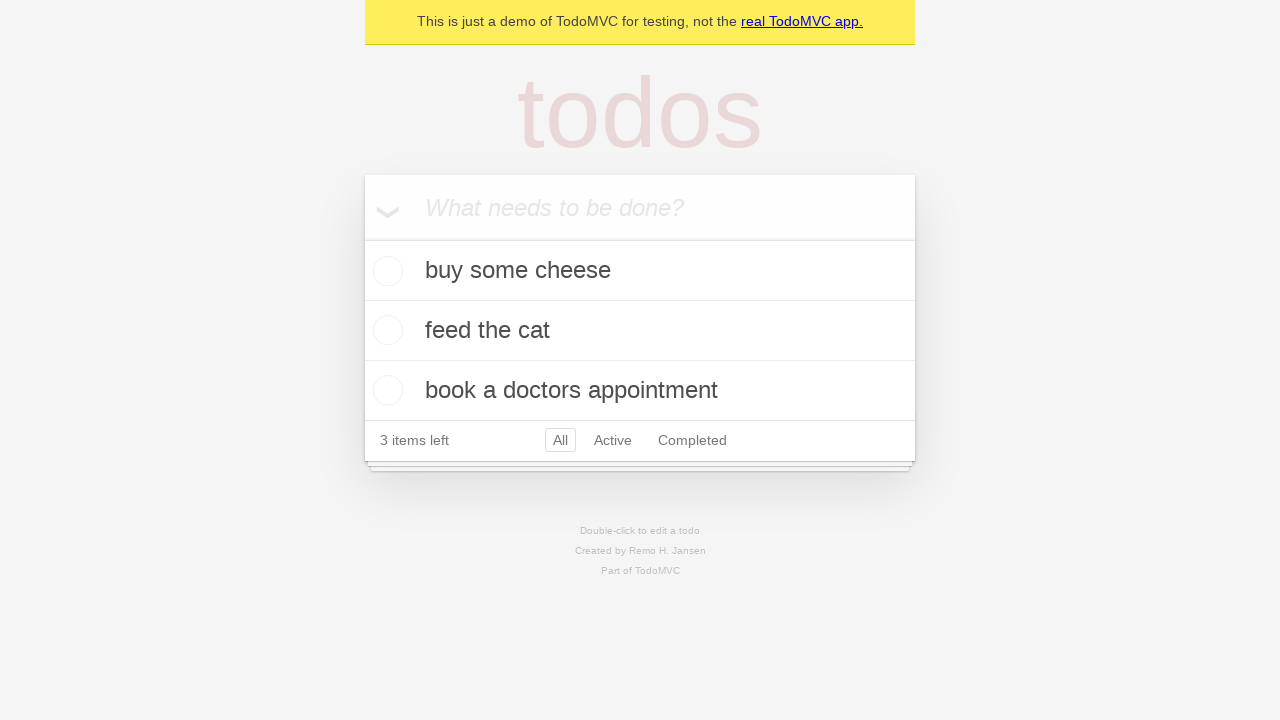

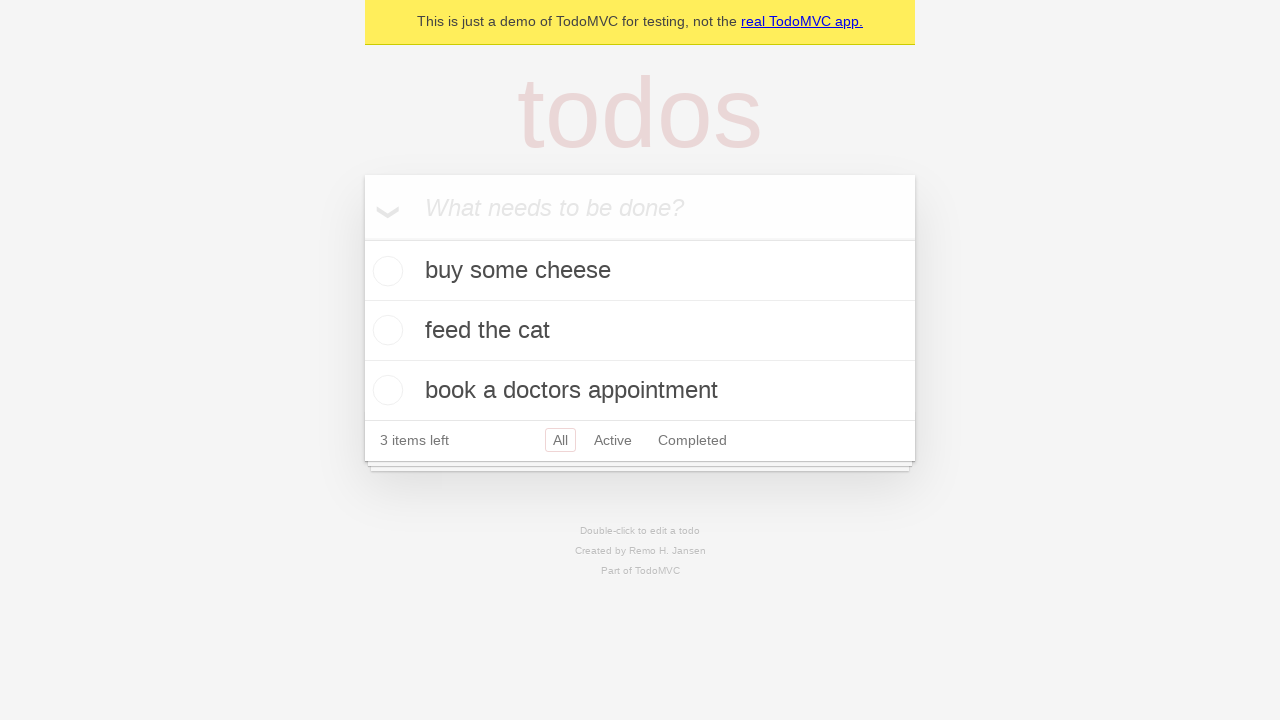